Tests clearing the complete state of all items by checking and then unchecking the toggle all checkbox.

Starting URL: https://demo.playwright.dev/todomvc

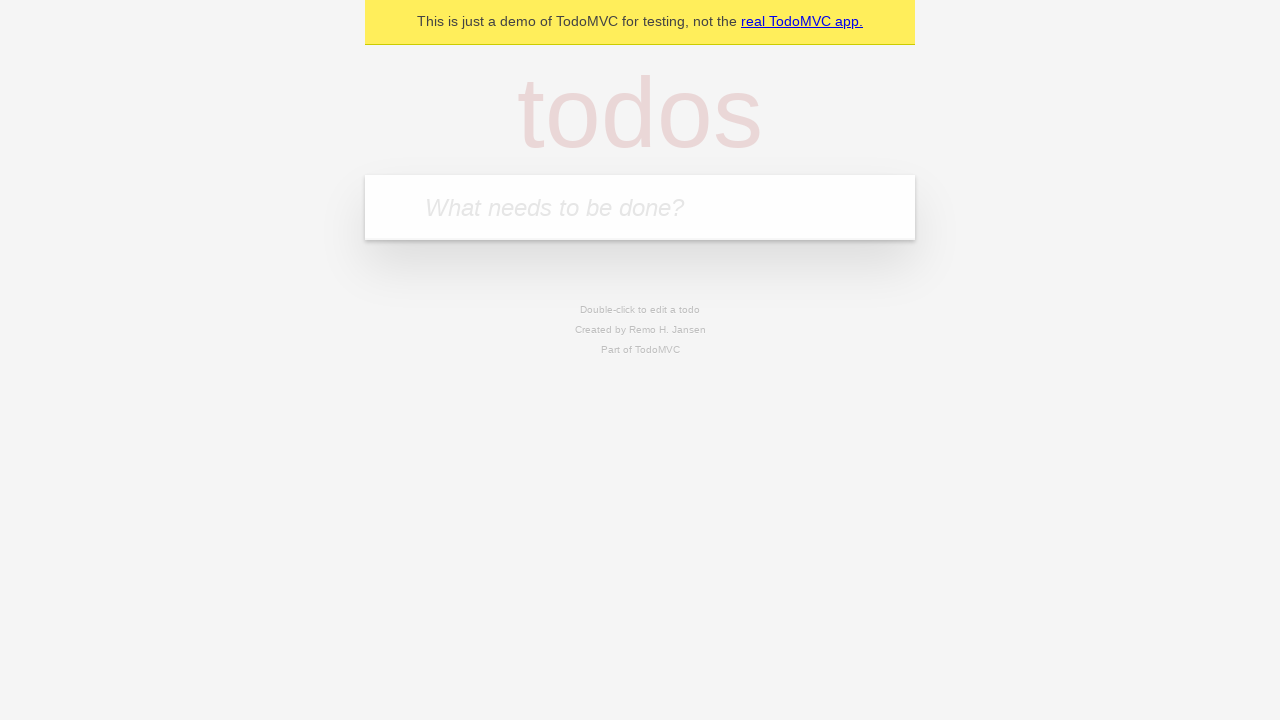

Filled input field with first todo 'buy some cheese' on internal:attr=[placeholder="What needs to be done?"i]
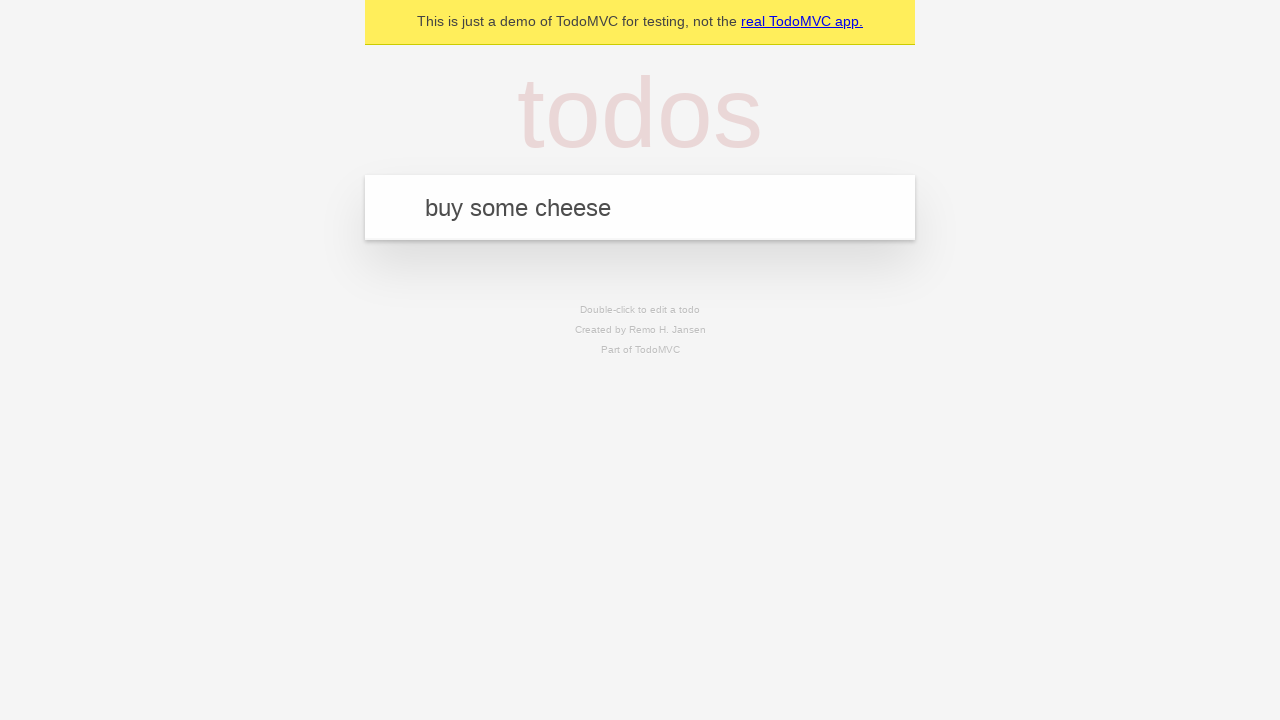

Pressed Enter to add first todo on internal:attr=[placeholder="What needs to be done?"i]
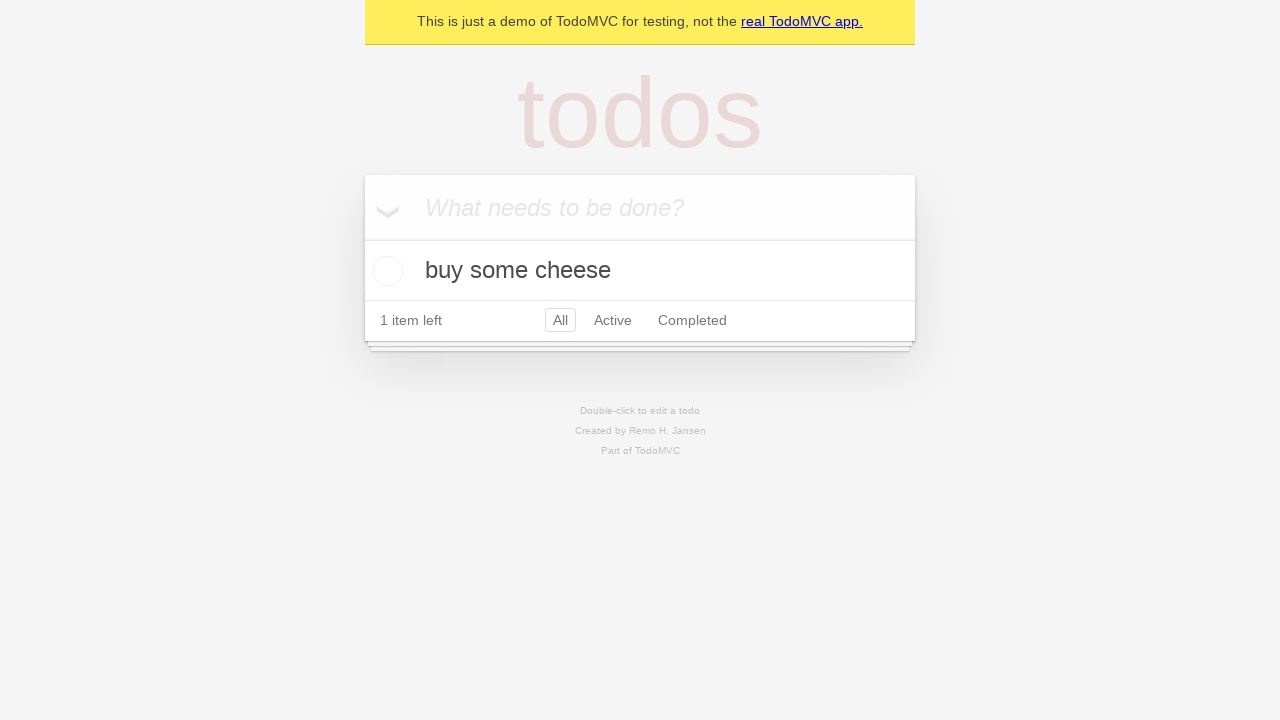

Filled input field with second todo 'feed the cat' on internal:attr=[placeholder="What needs to be done?"i]
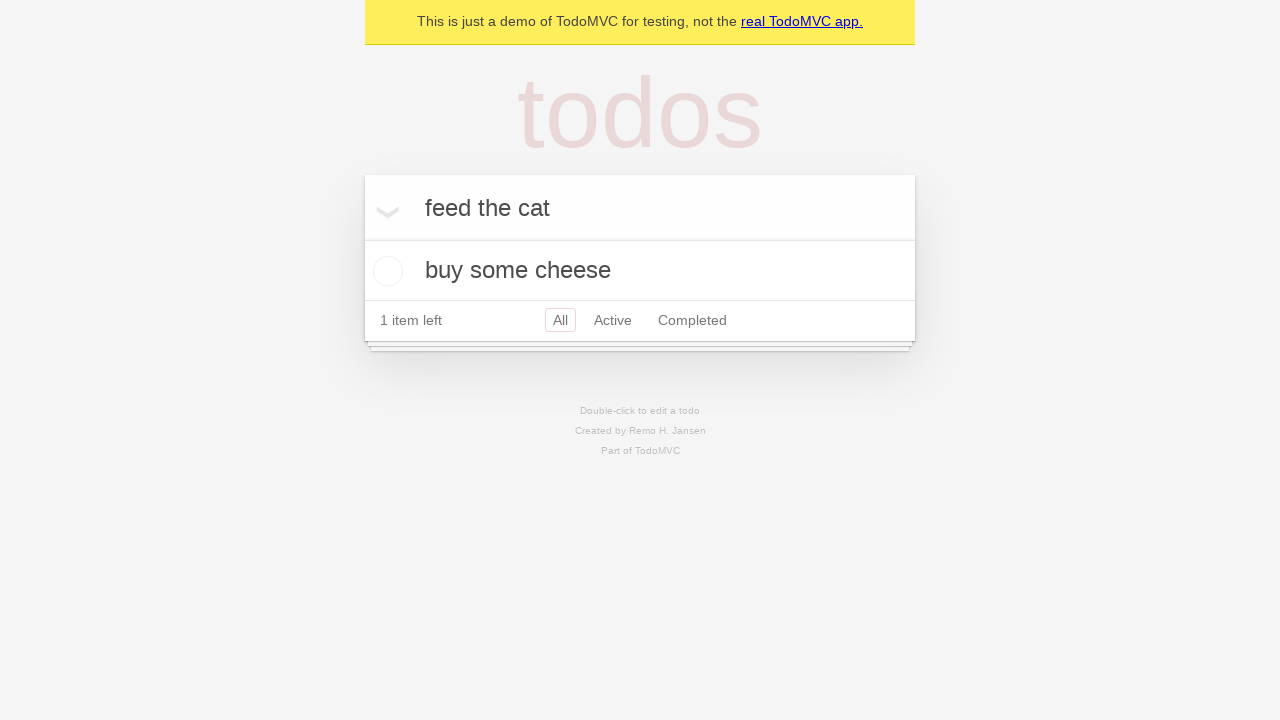

Pressed Enter to add second todo on internal:attr=[placeholder="What needs to be done?"i]
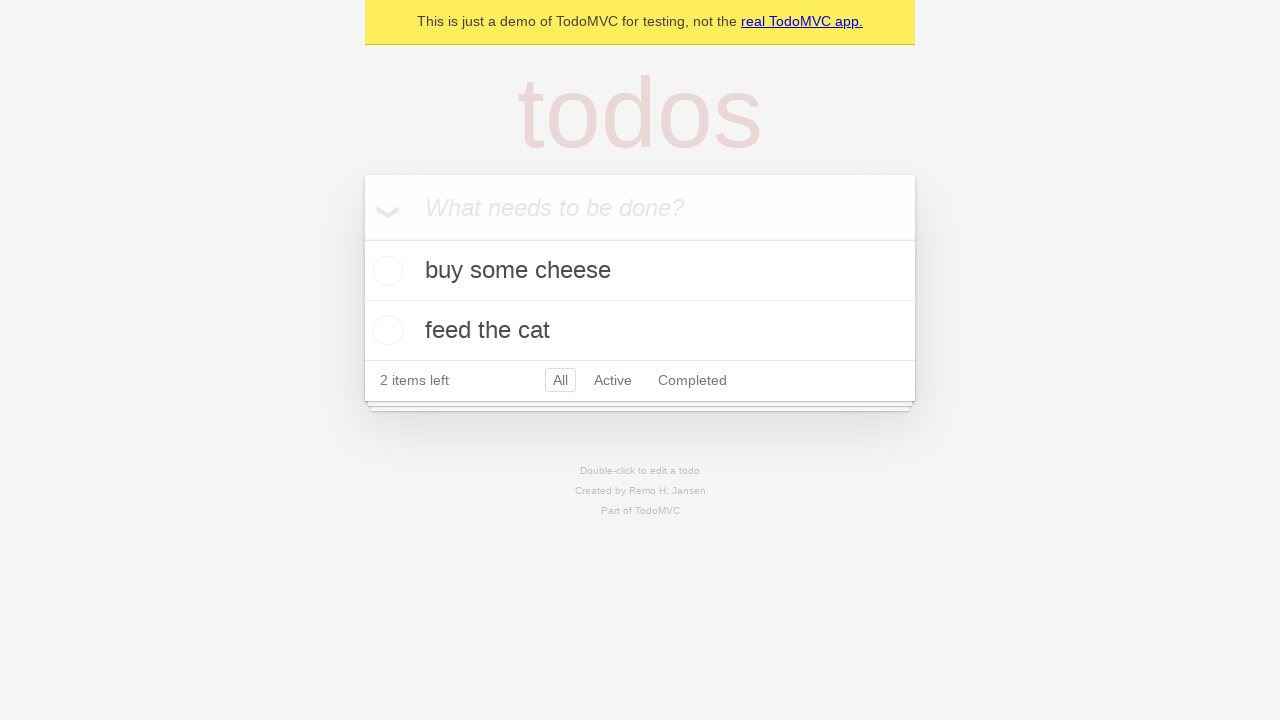

Filled input field with third todo 'book a doctors appointment' on internal:attr=[placeholder="What needs to be done?"i]
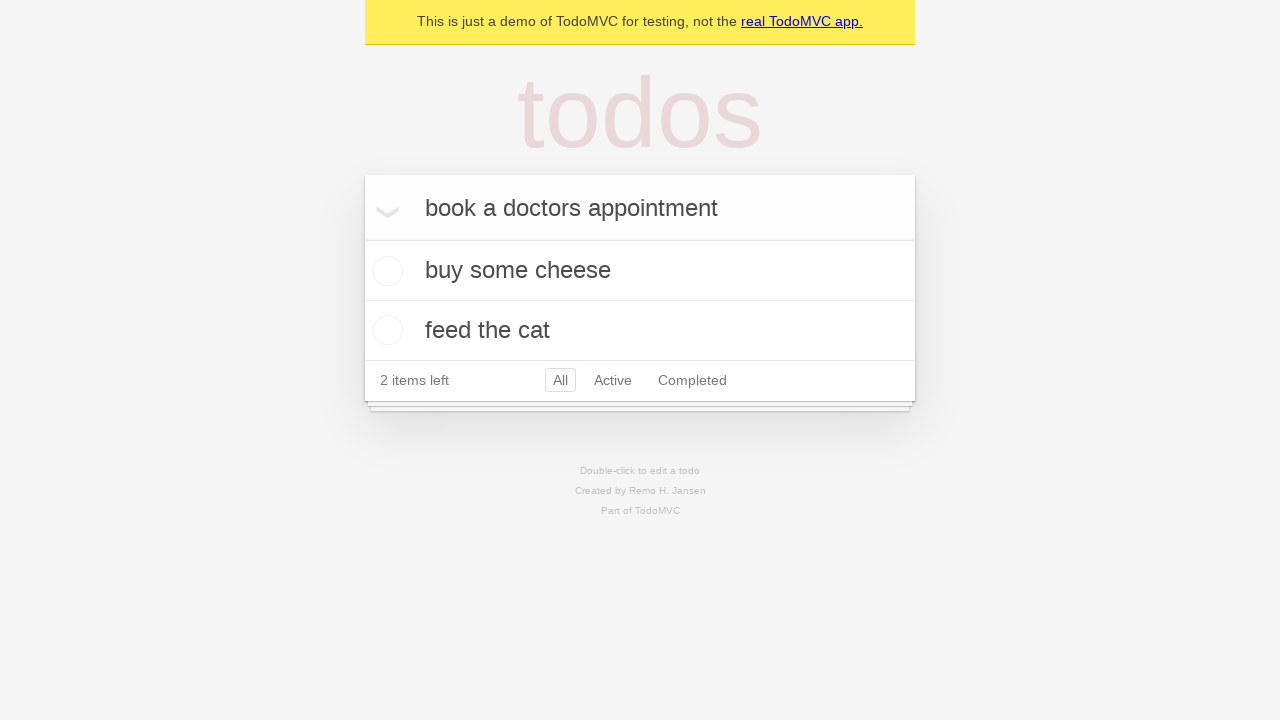

Pressed Enter to add third todo on internal:attr=[placeholder="What needs to be done?"i]
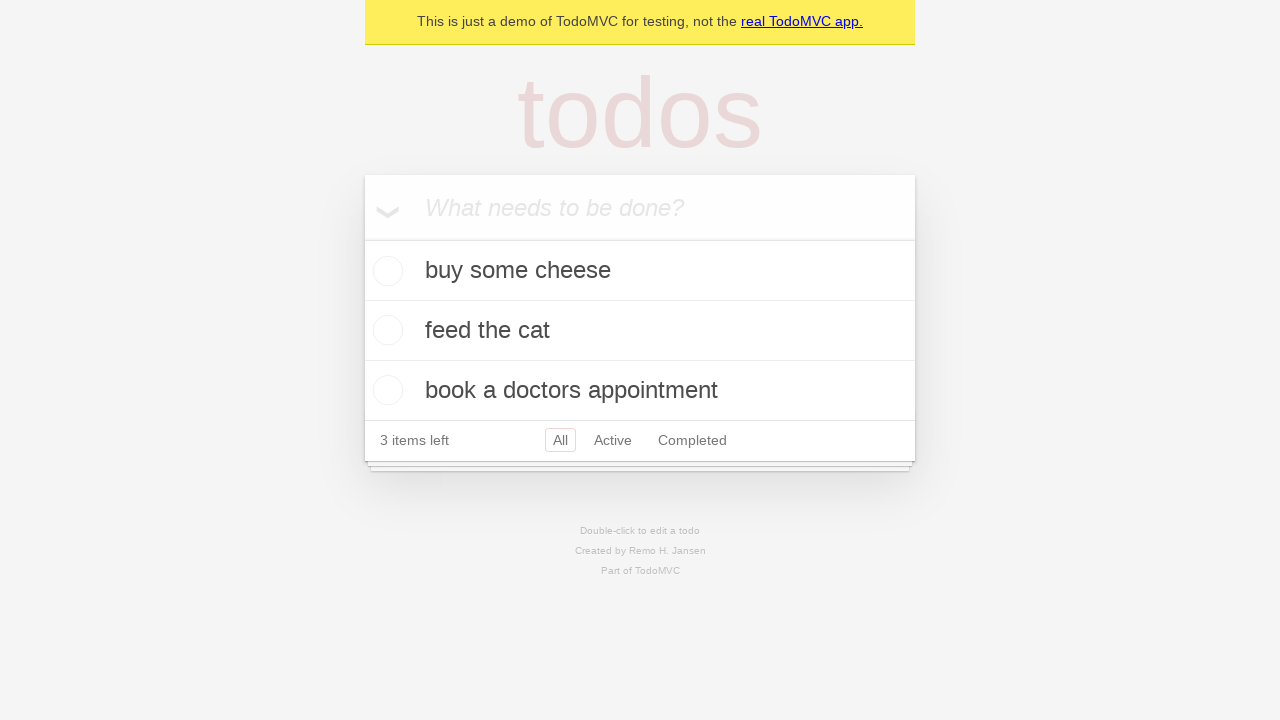

Checked the 'Mark all as complete' toggle to mark all todos as complete at (362, 238) on internal:label="Mark all as complete"i
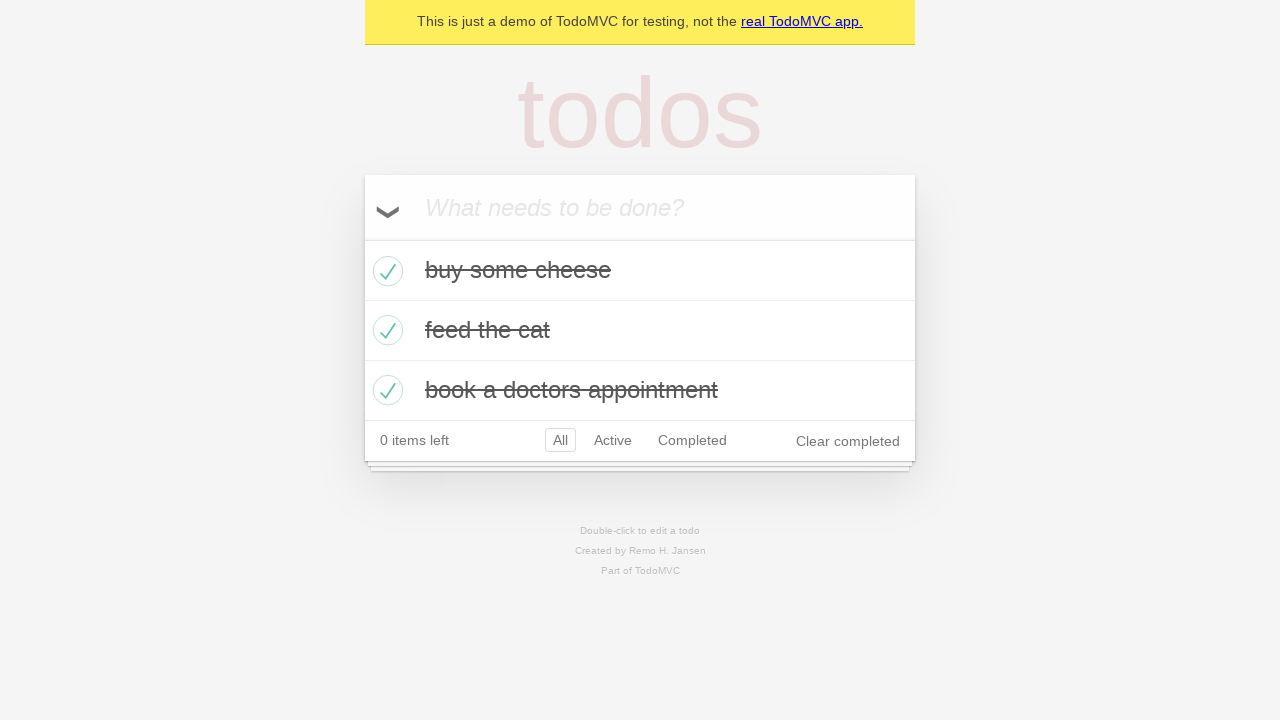

Unchecked the 'Mark all as complete' toggle to clear complete state of all todos at (362, 238) on internal:label="Mark all as complete"i
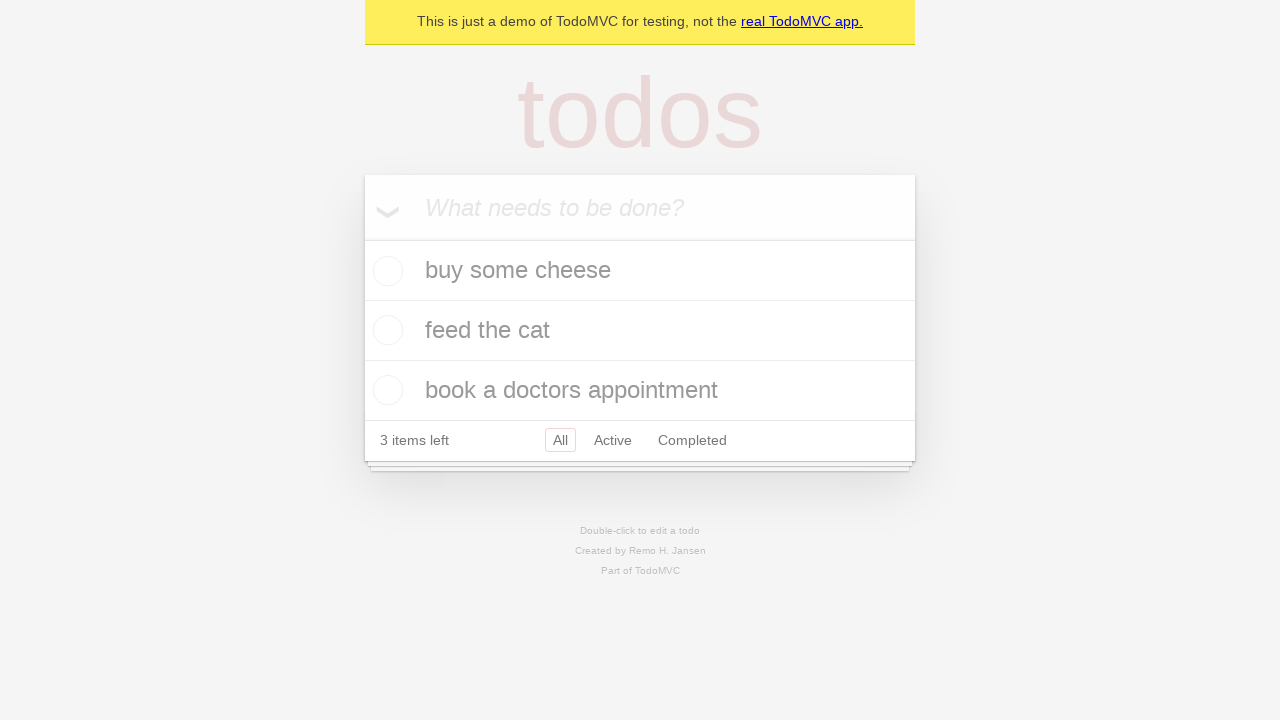

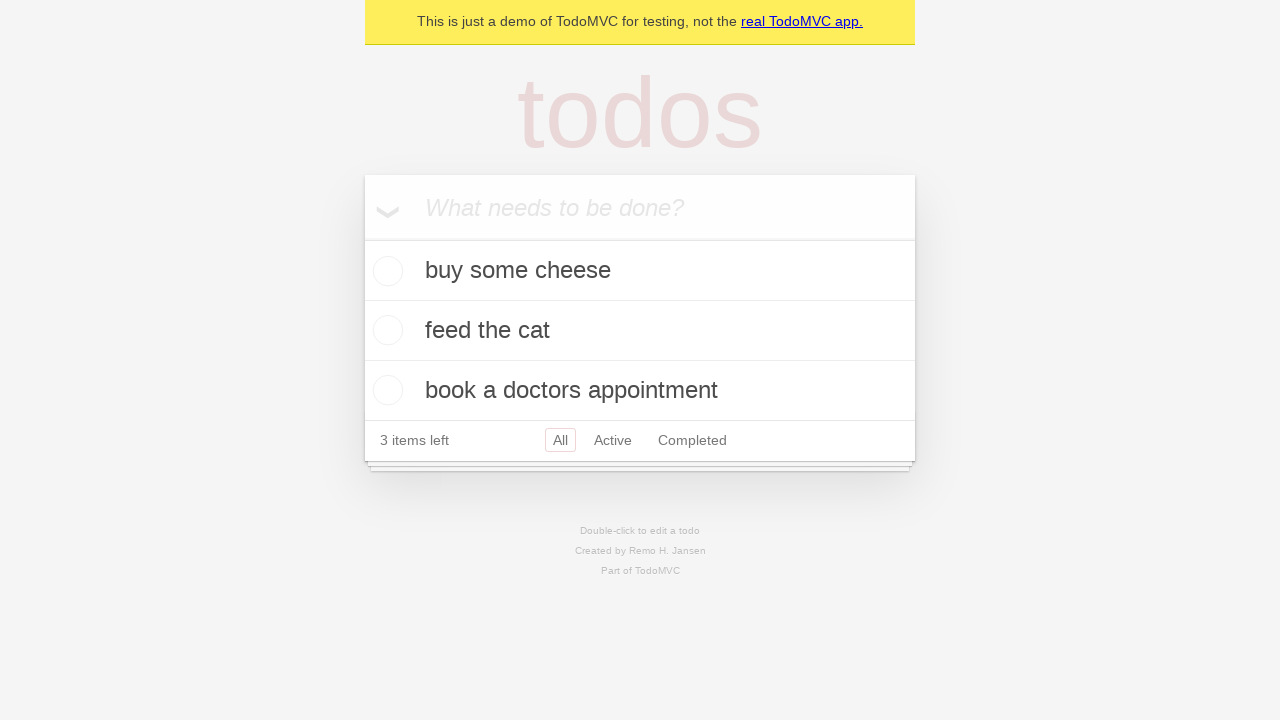